Tests JavaScript alert handling by triggering different types of alerts (alert, confirm, prompt), interacting with them, and verifying the results

Starting URL: https://the-internet.herokuapp.com/javascript_alerts

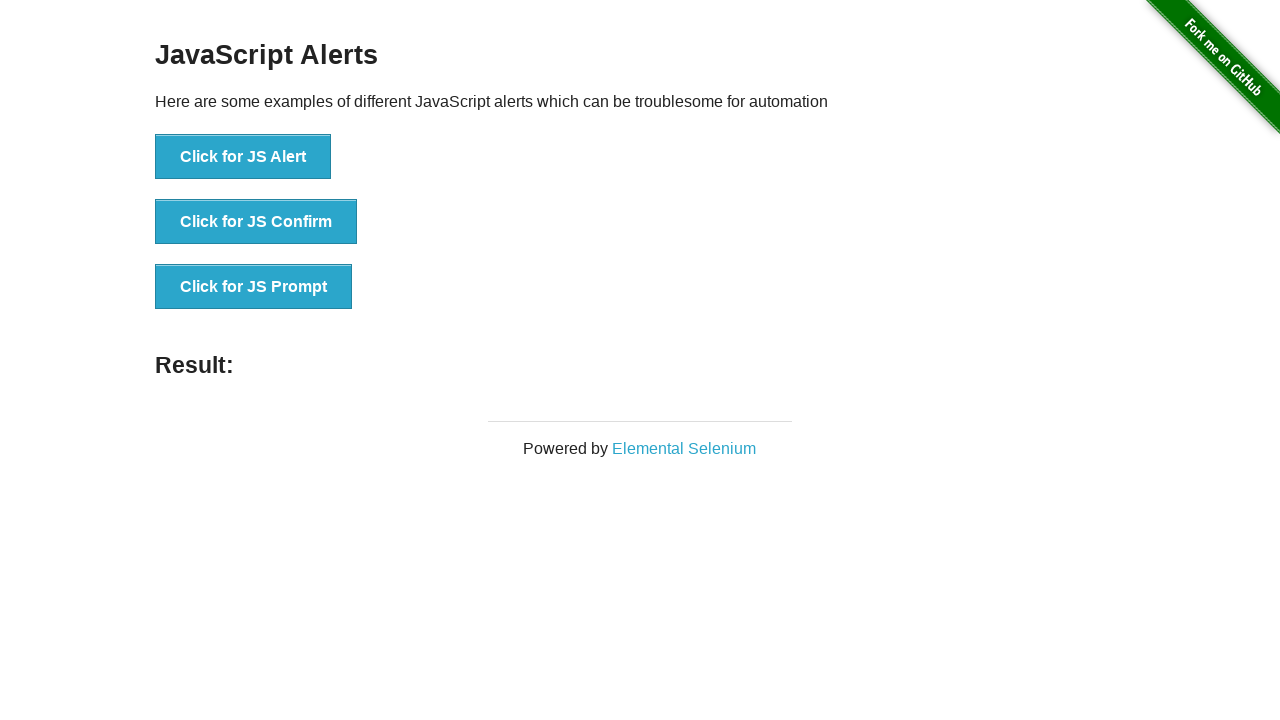

Clicked button to trigger JavaScript alert at (243, 157) on button[onclick='jsAlert()']
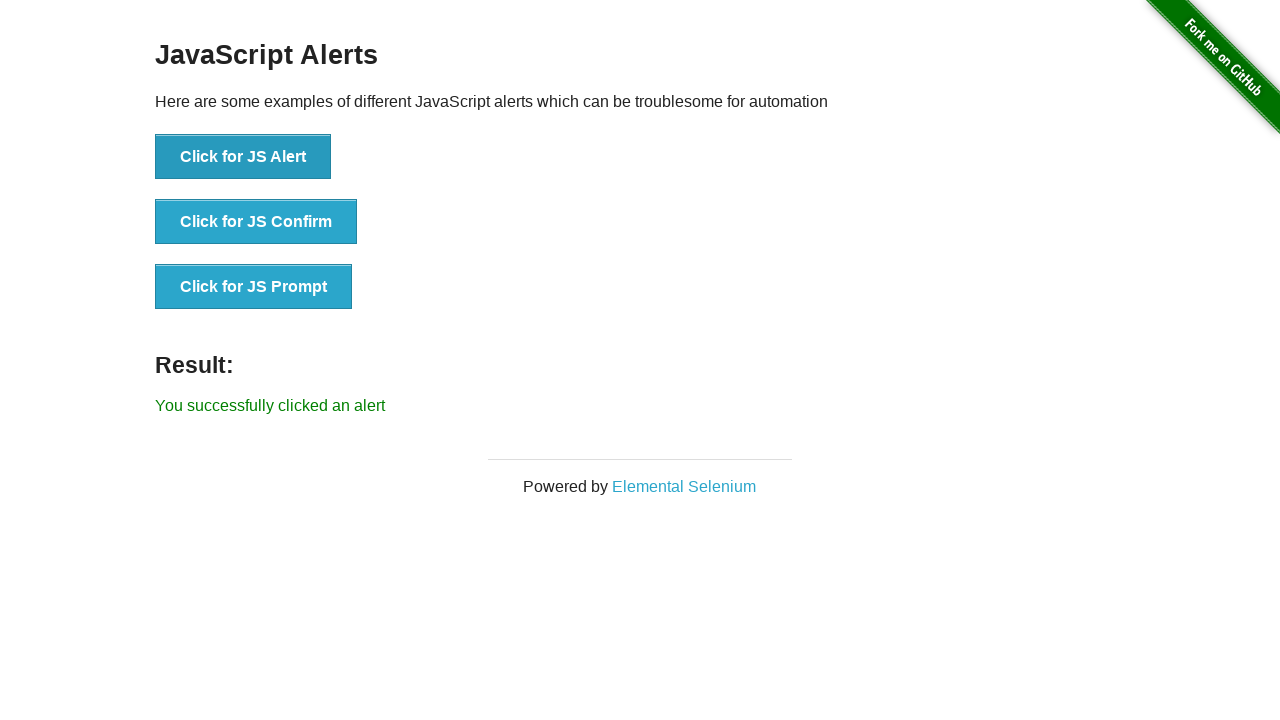

Set up dialog handler to accept alerts
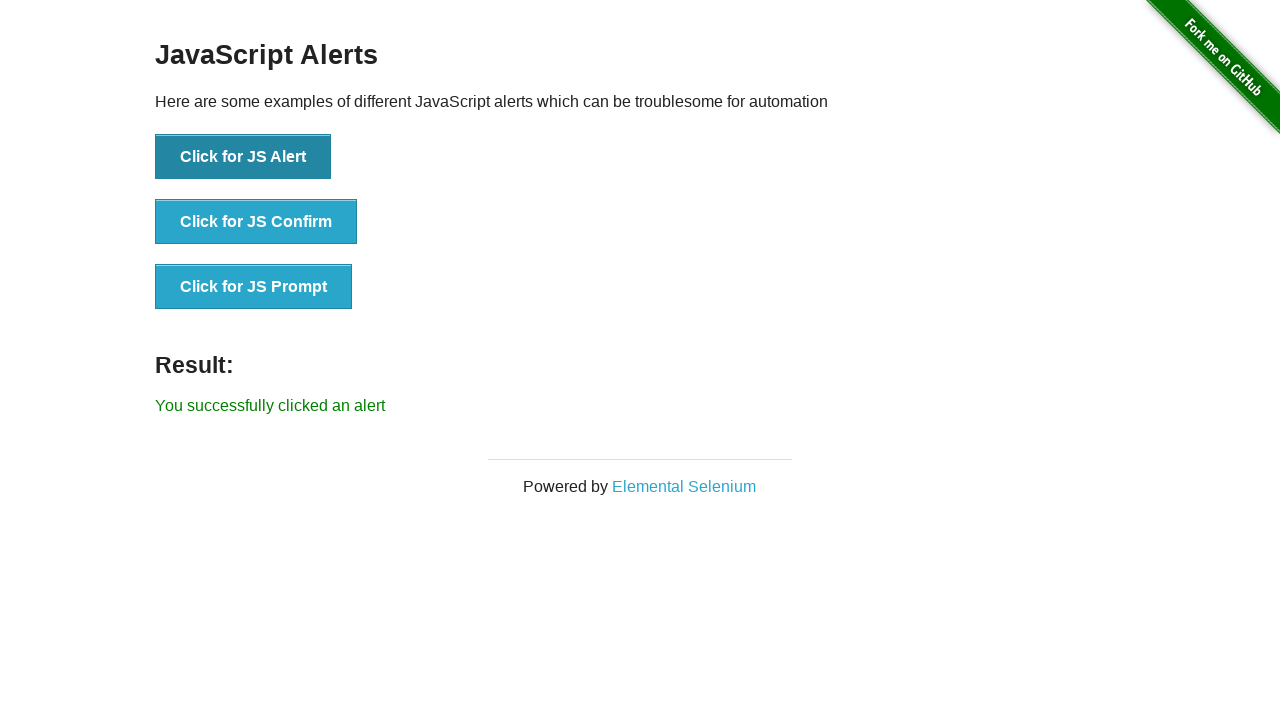

Waited for result message to appear after alert handling
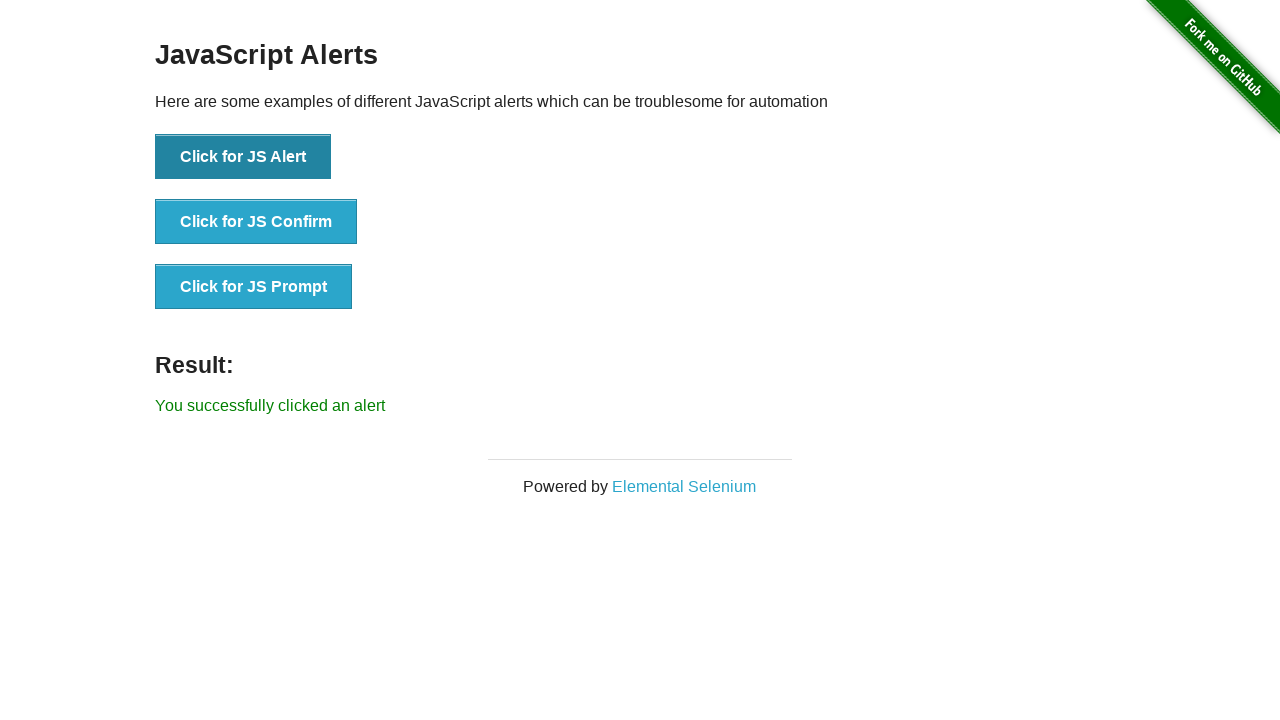

Clicked button to trigger JavaScript confirm dialog at (256, 222) on button[onclick='jsConfirm()']
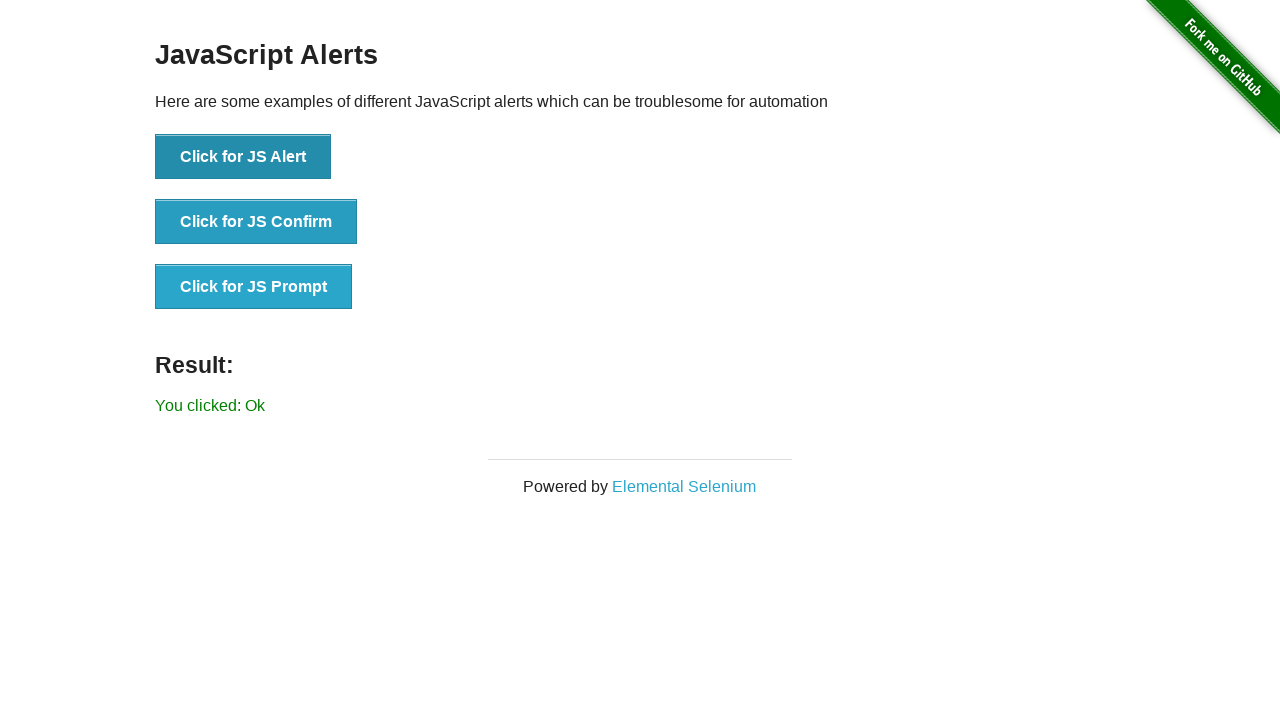

Clicked button to trigger JavaScript prompt dialog at (254, 287) on button[onclick='jsPrompt()']
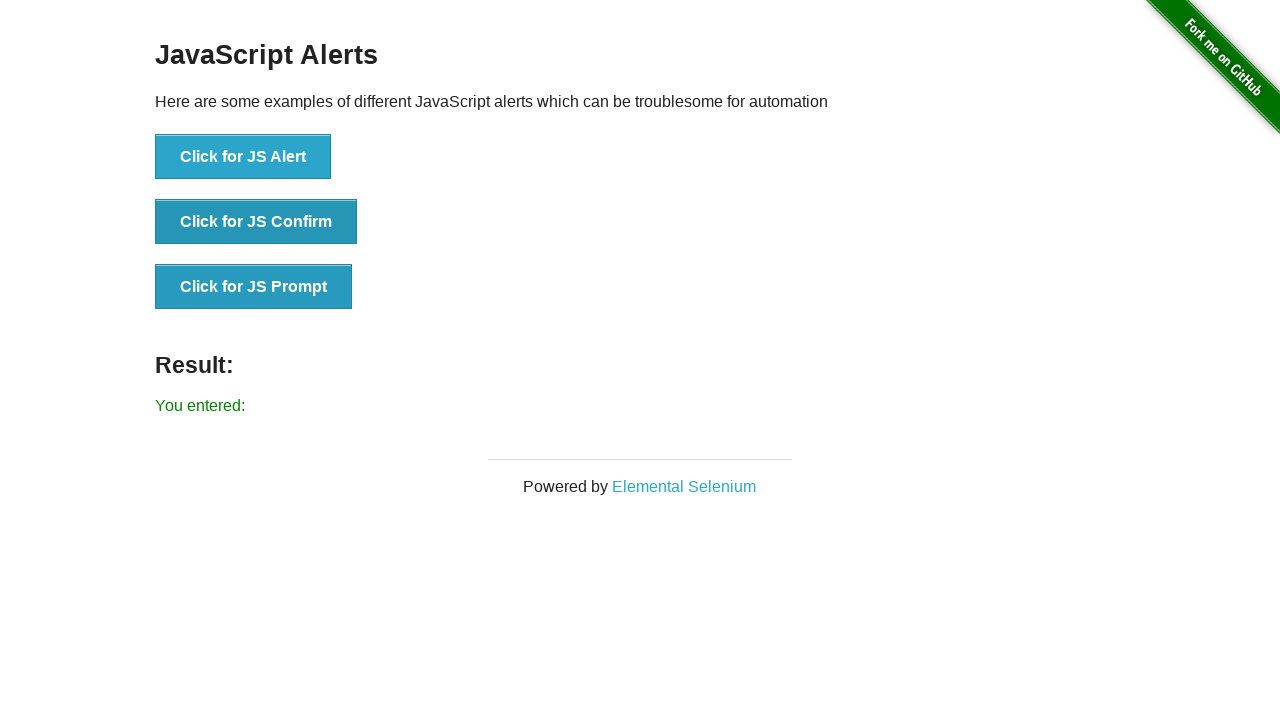

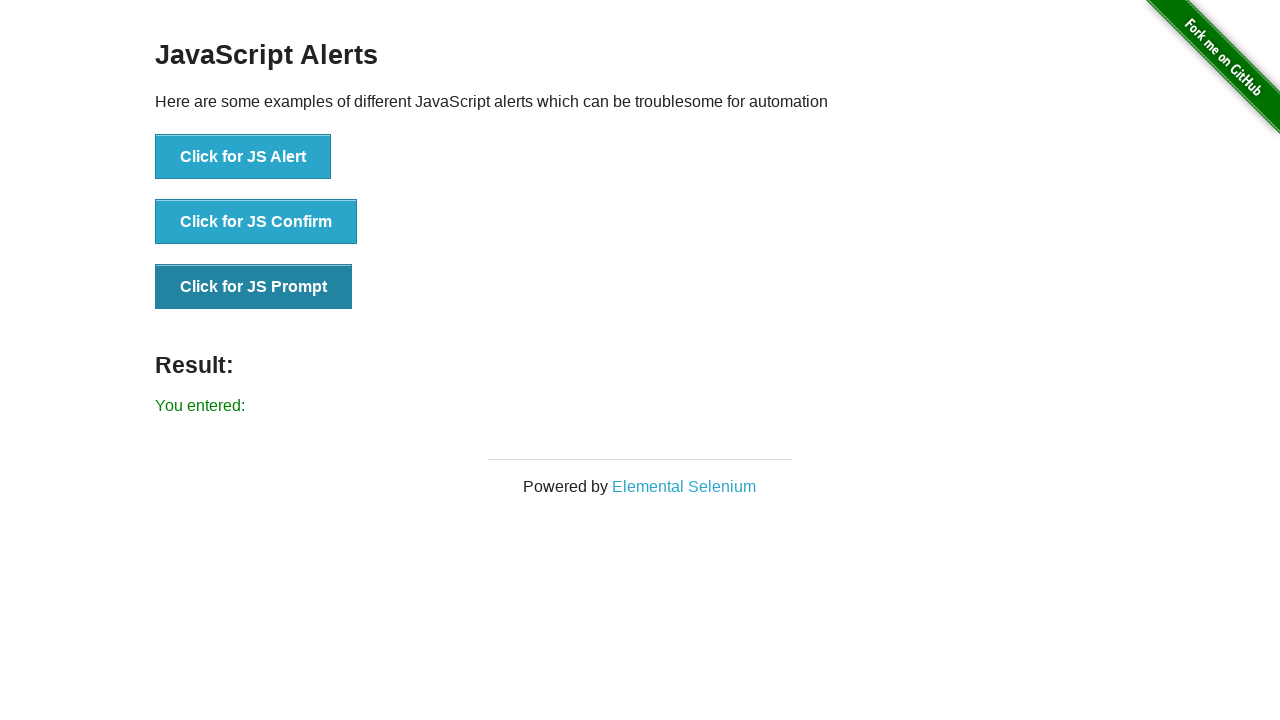